Tests drag and drop functionality on jQuery UI demo page by dragging an element from source to target location within an iframe

Starting URL: https://jqueryui.com/droppable/

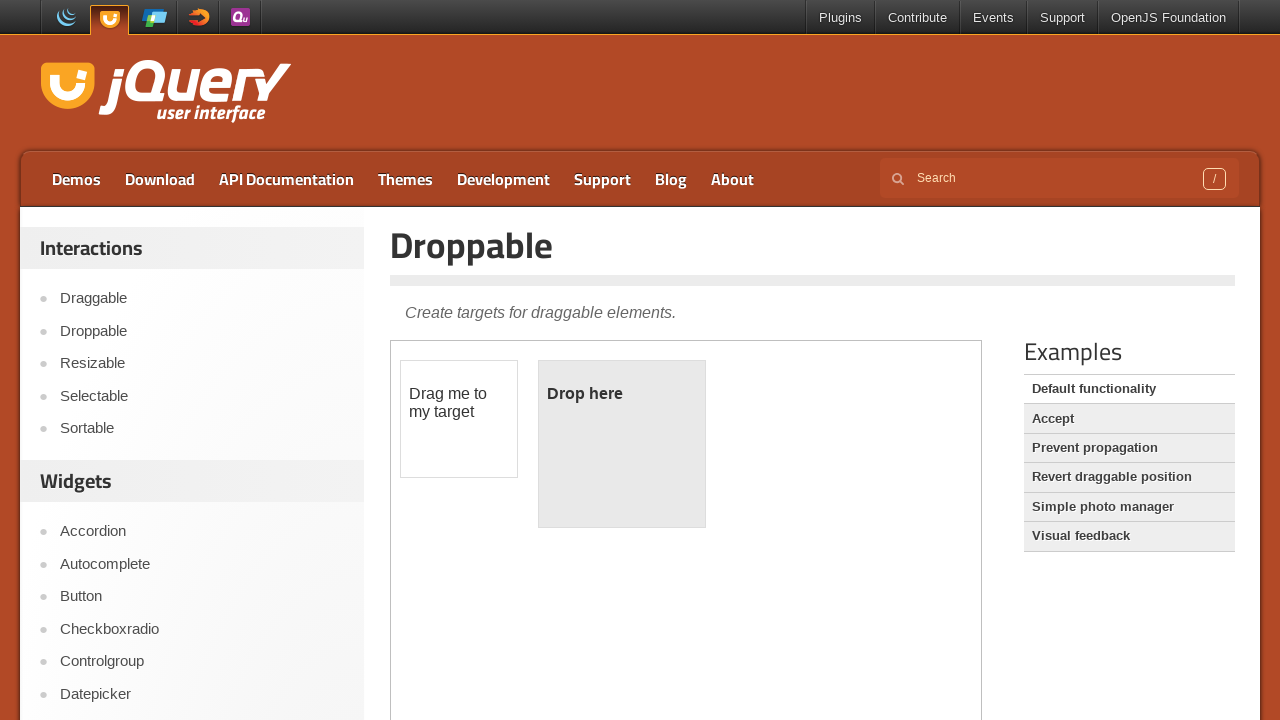

Navigated to jQuery UI droppable demo page
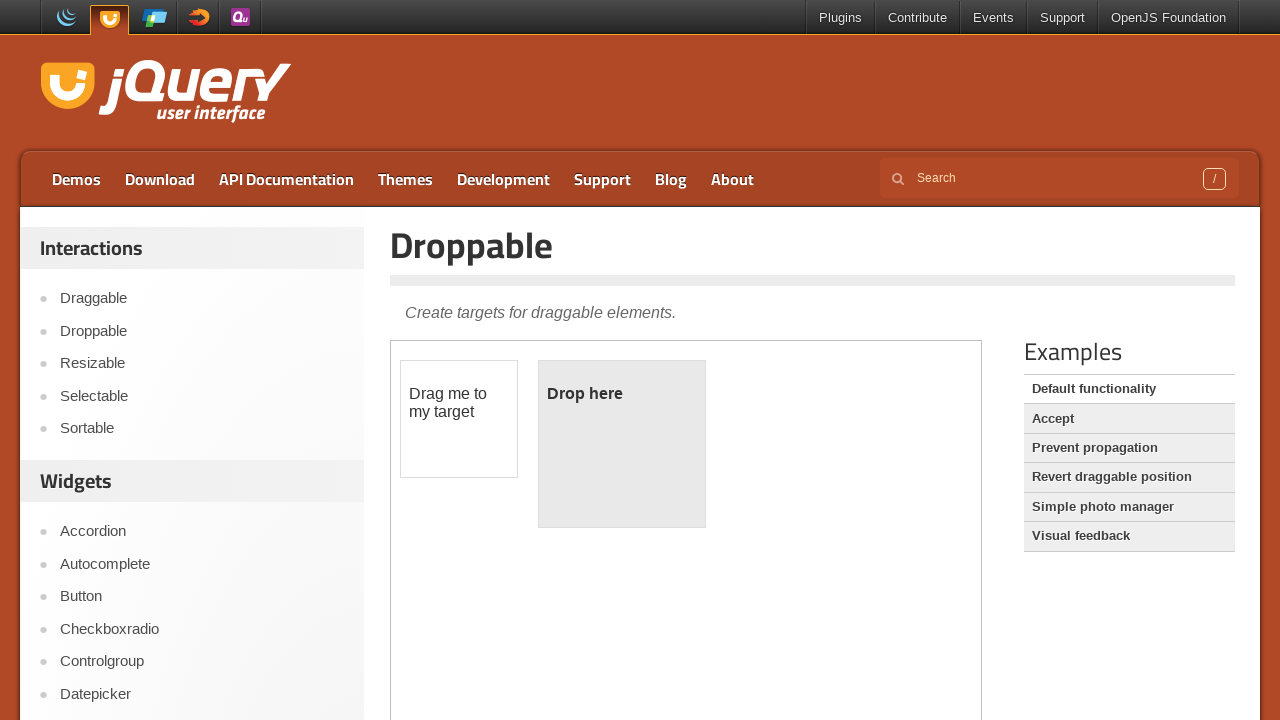

Located demo iframe
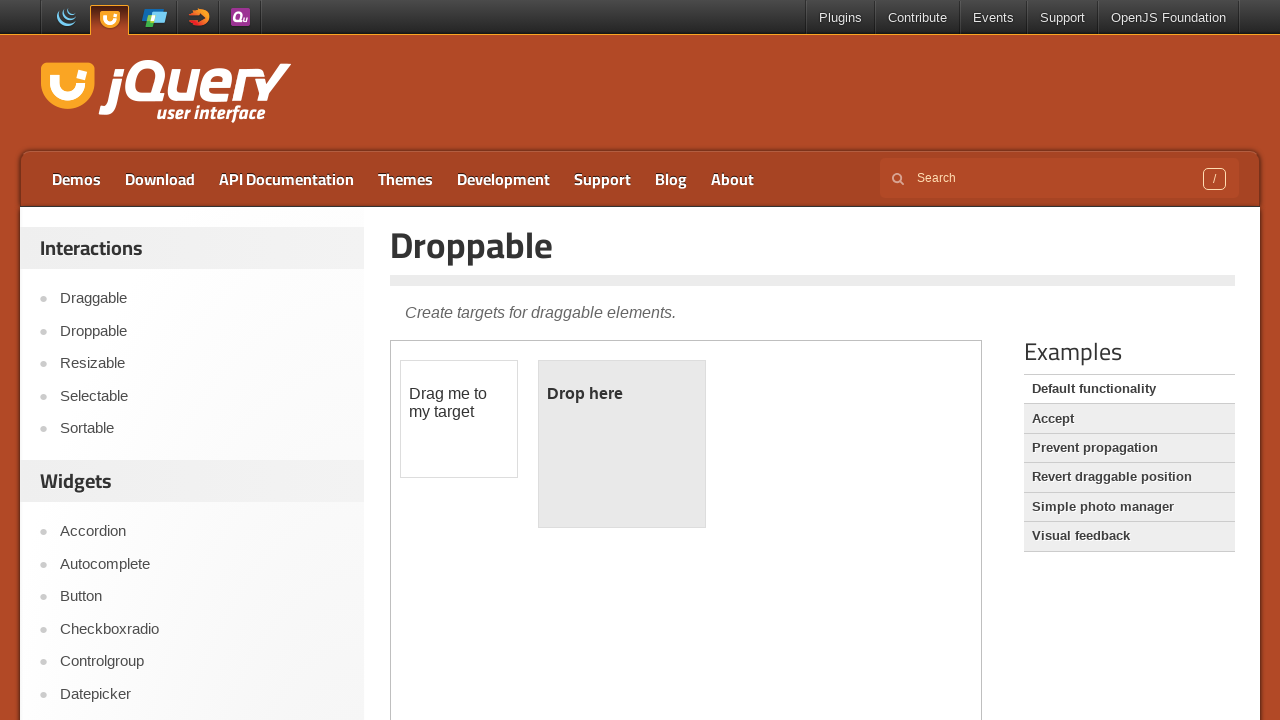

Located draggable source element in iframe
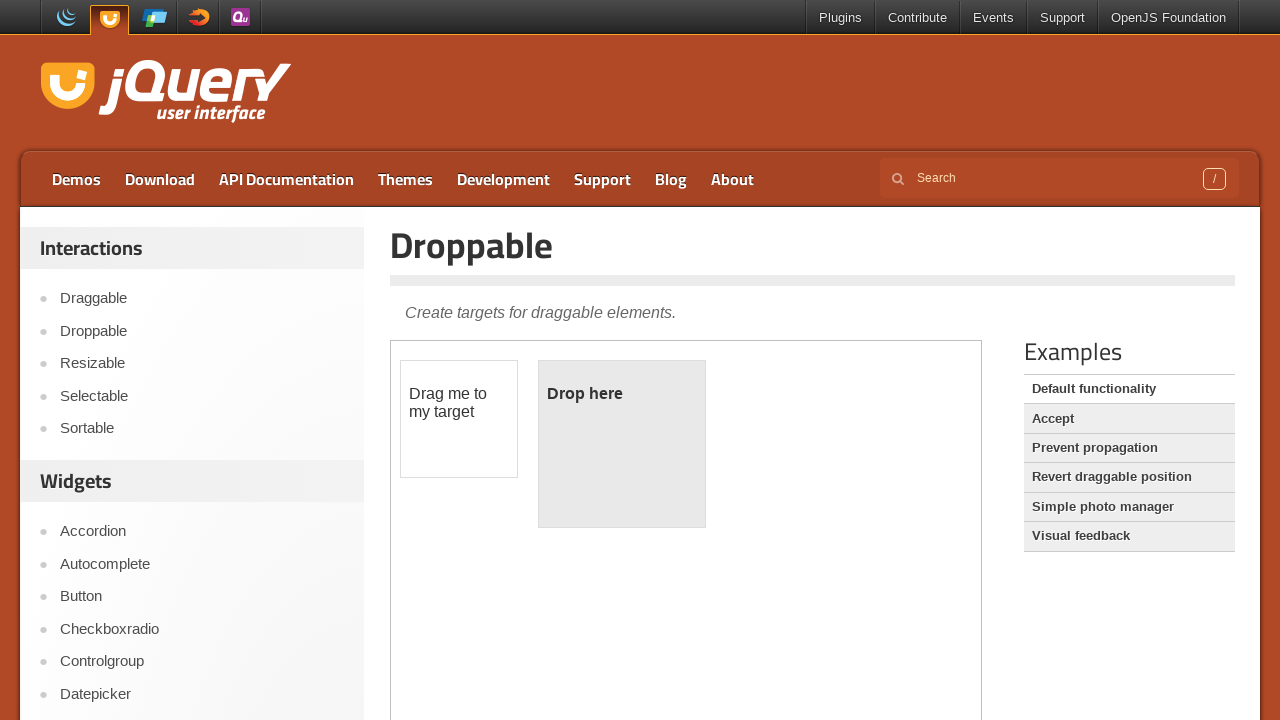

Located droppable target element in iframe
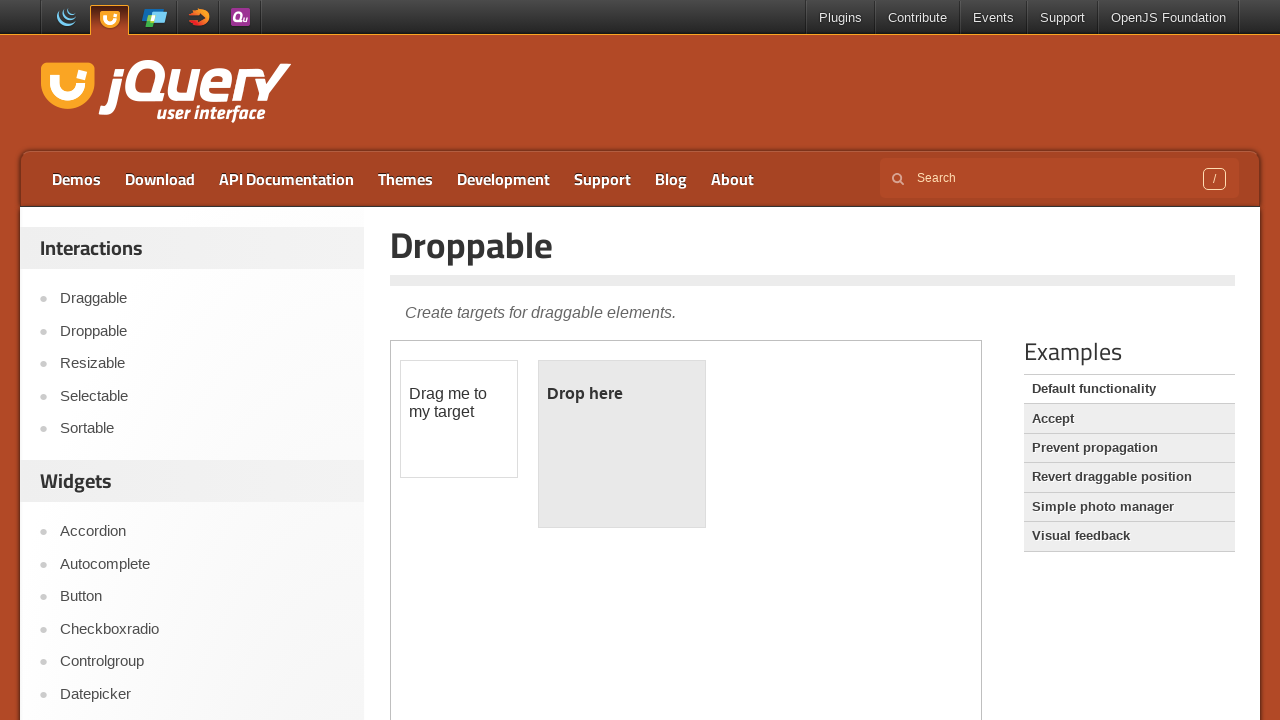

Dragged source element to target element at (622, 444)
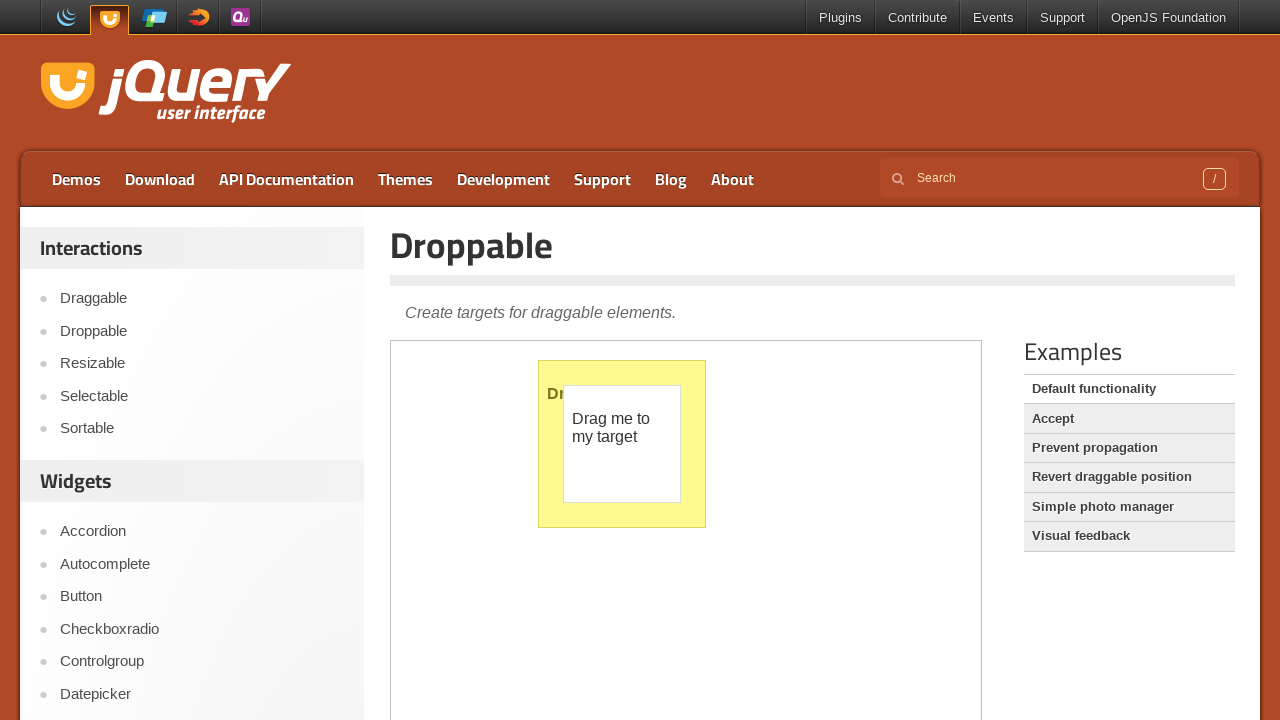

Waited for drag and drop operation to complete
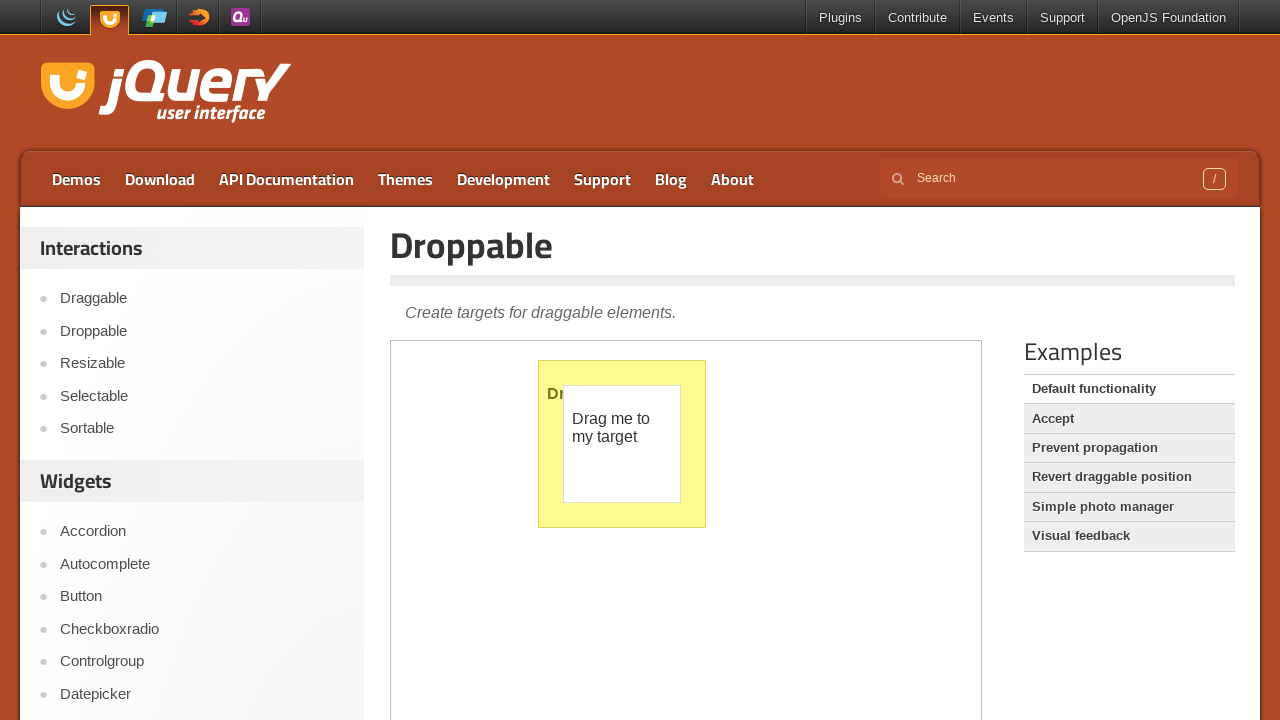

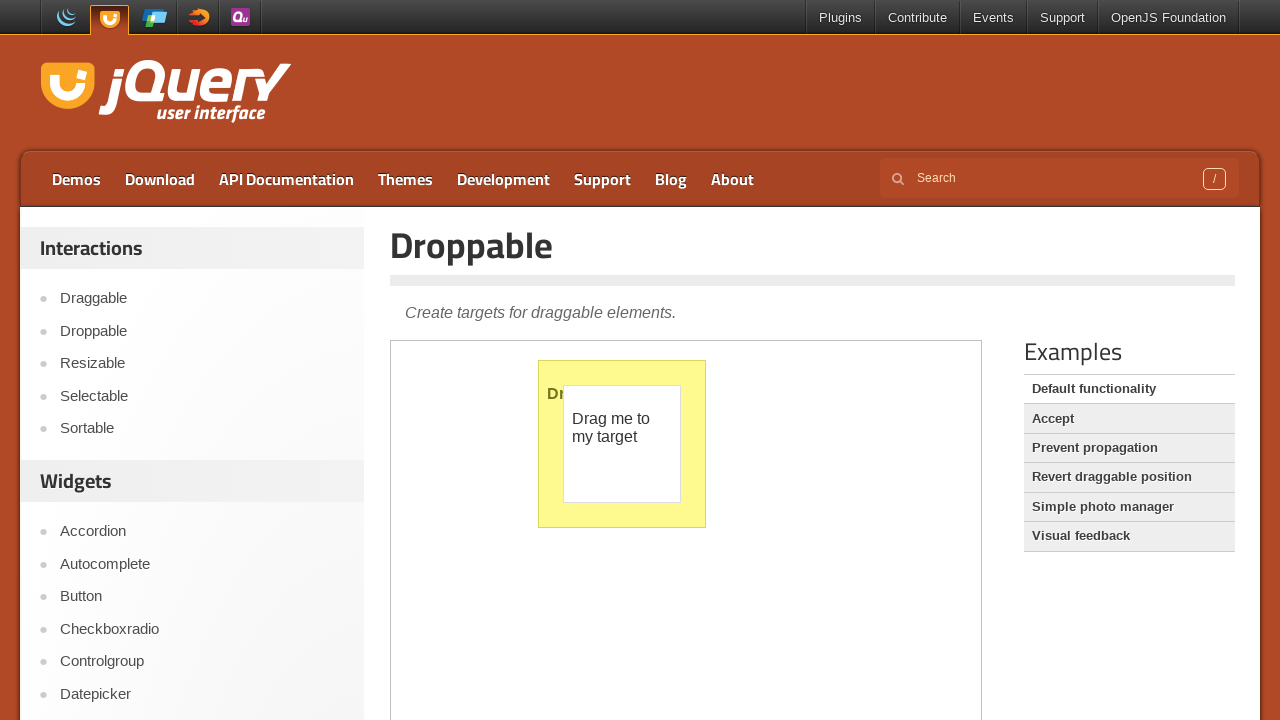